Maximizes the browser window

Starting URL: https://www.seleniumeasy.com/test/basic-first-form-demo.html

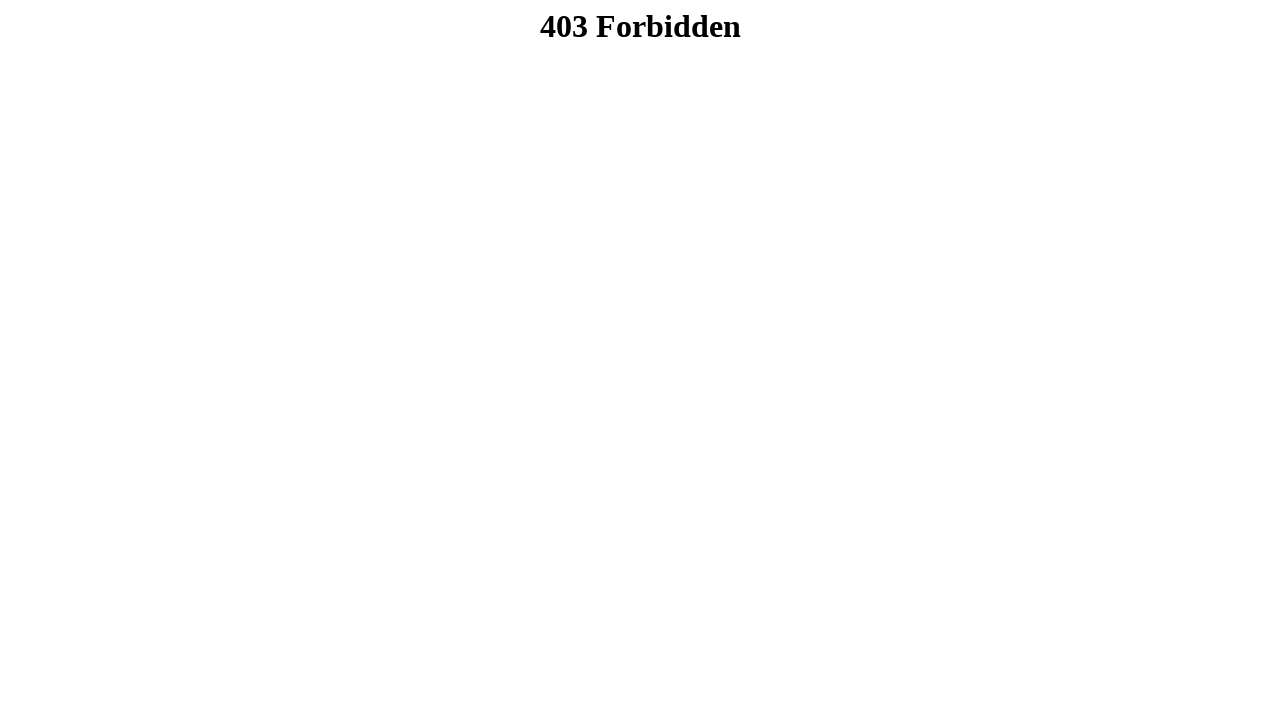

Set viewport size to 1920x1080 to maximize browser window
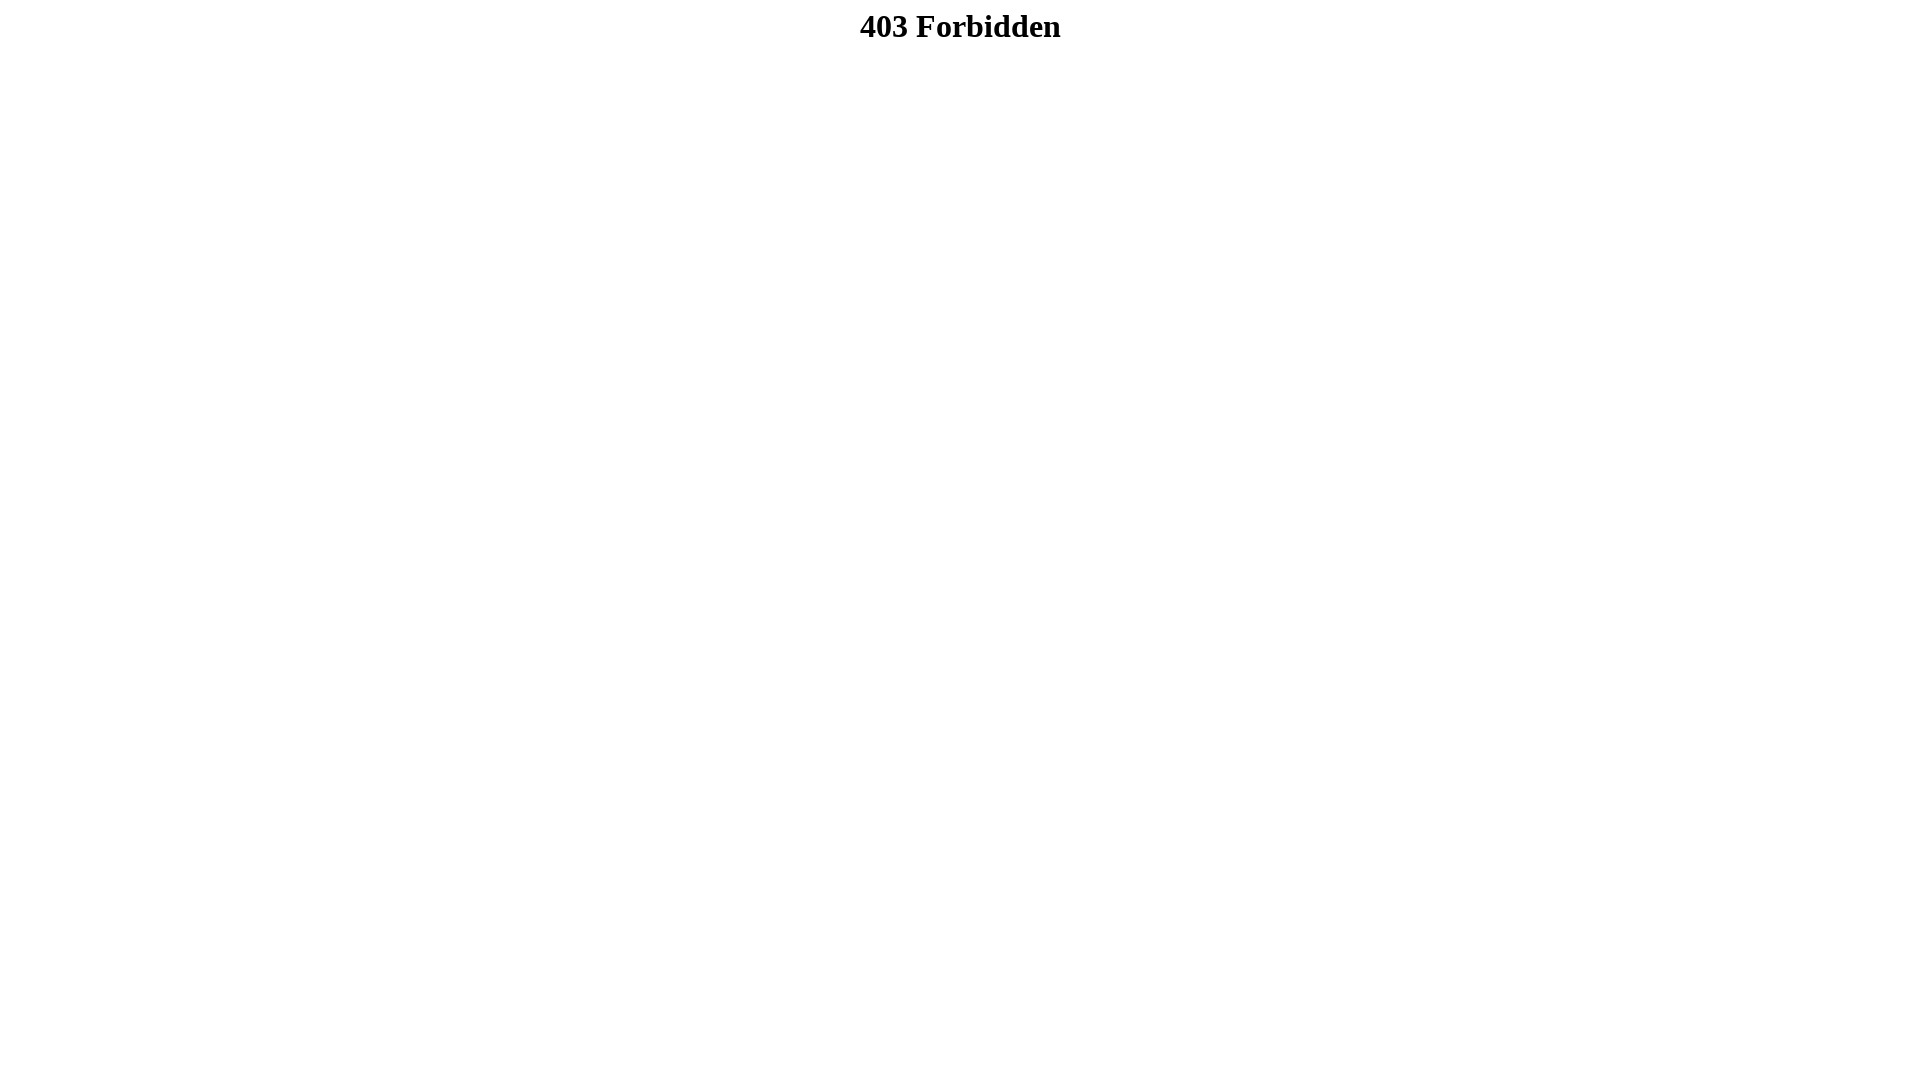

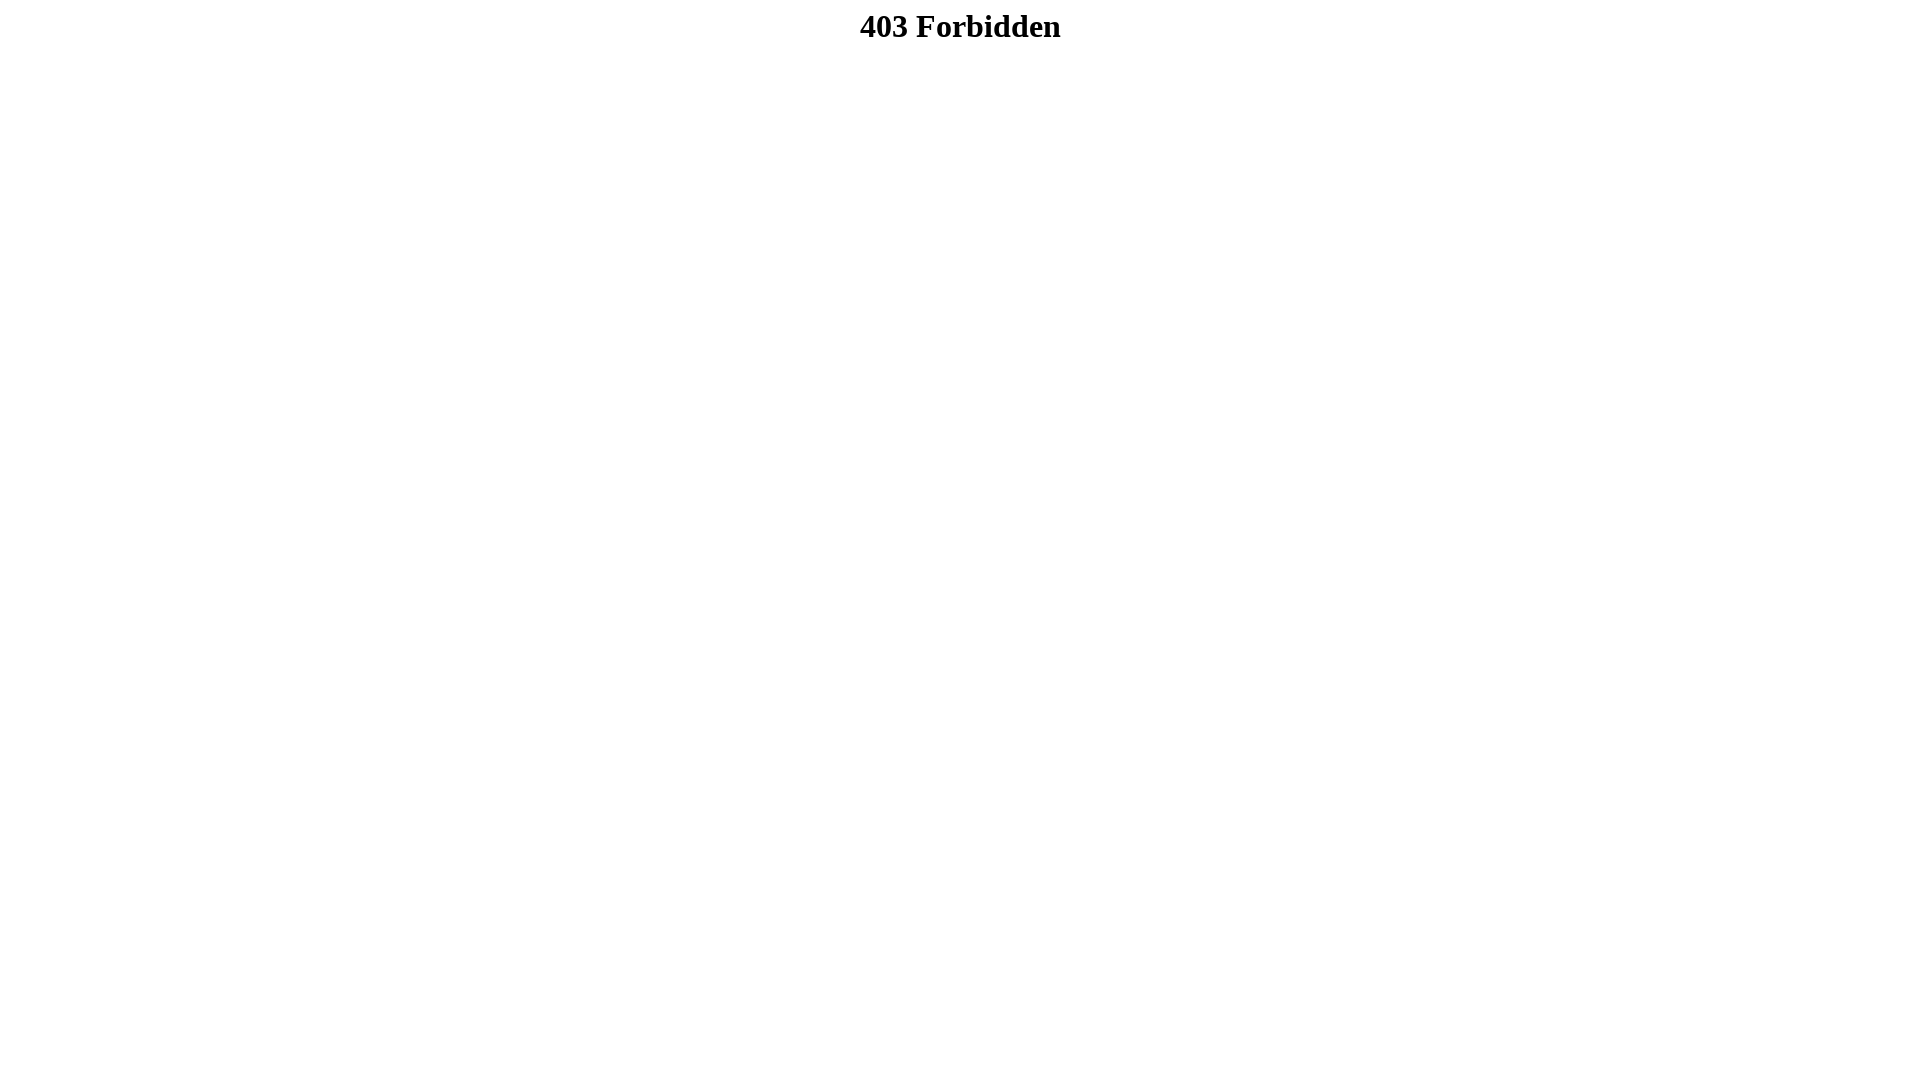